Tests finding all elements with a specific class name, counting them, and retrieving text from specific elements

Starting URL: https://kristinek.github.io/site/examples/locators

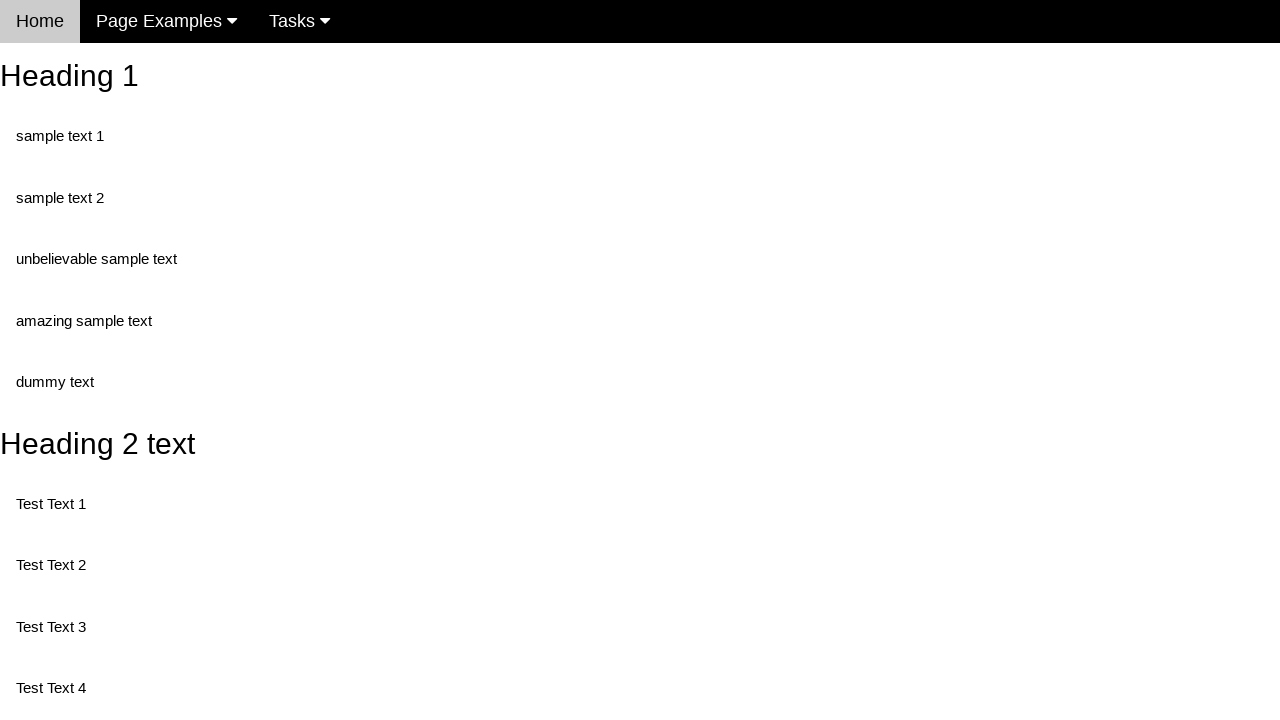

Navigated to locators example page
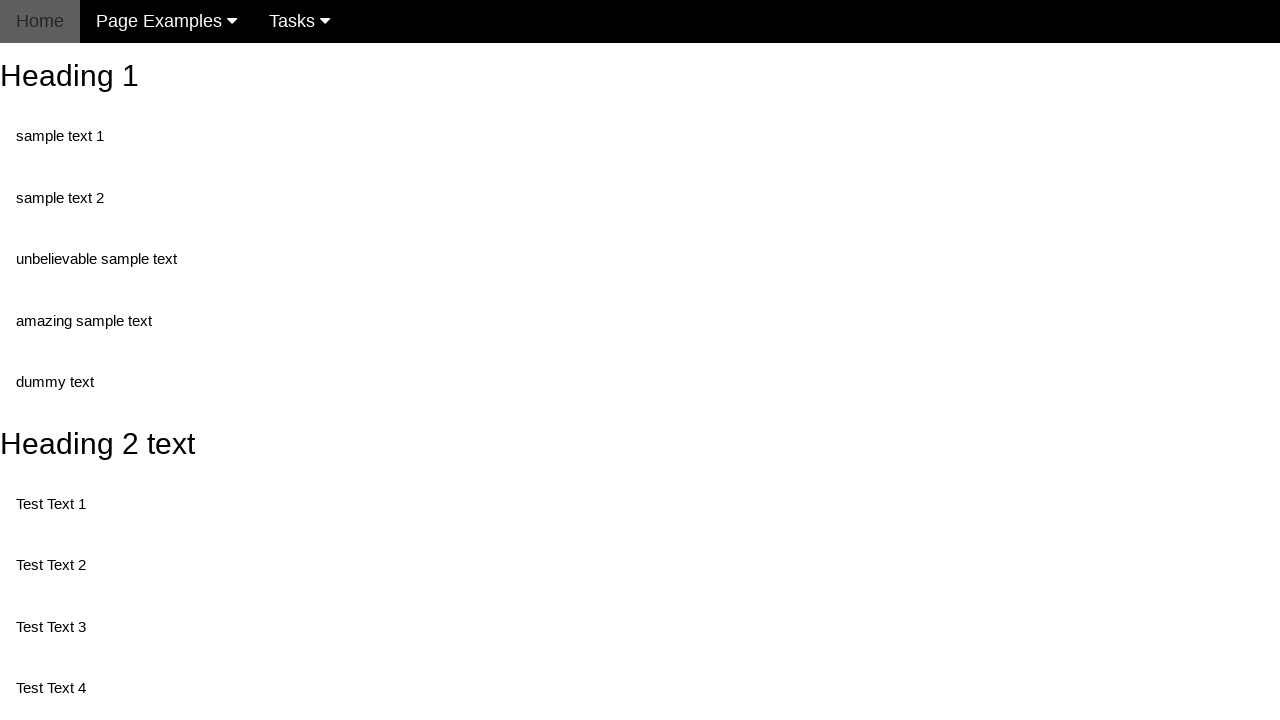

Waited for elements with class 'test' to be present
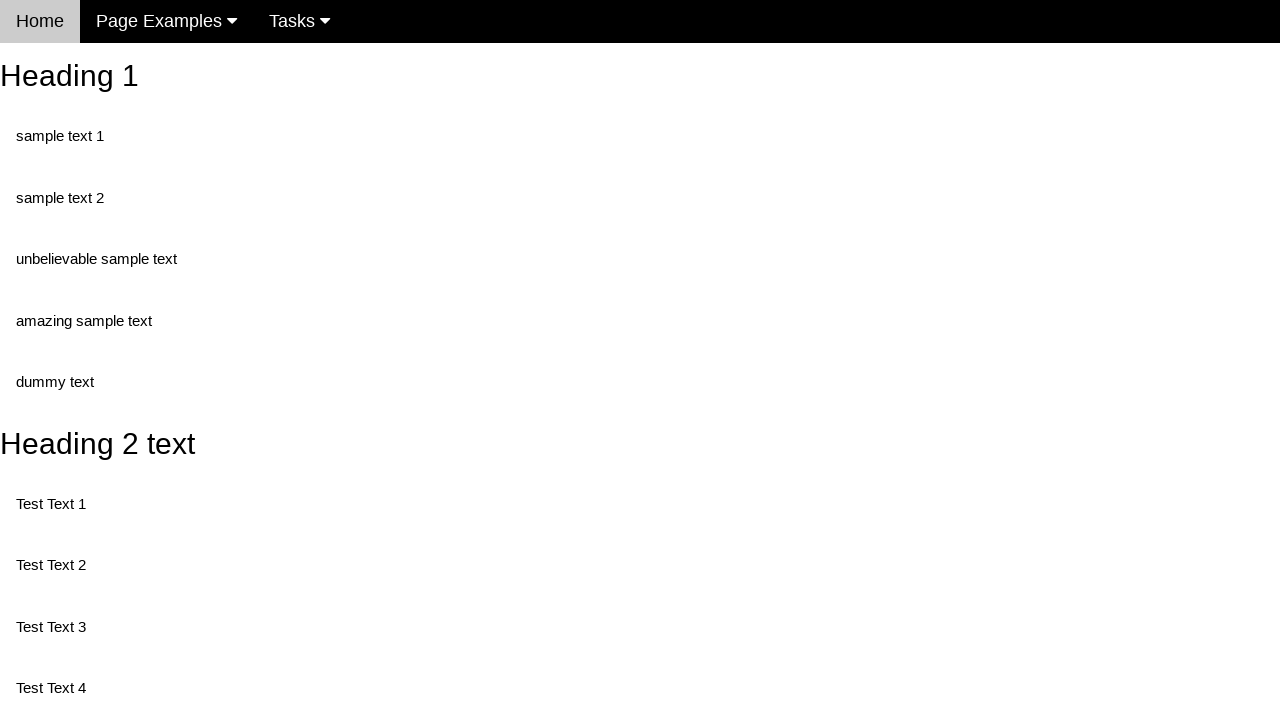

Retrieved count of all elements with class 'test': 5
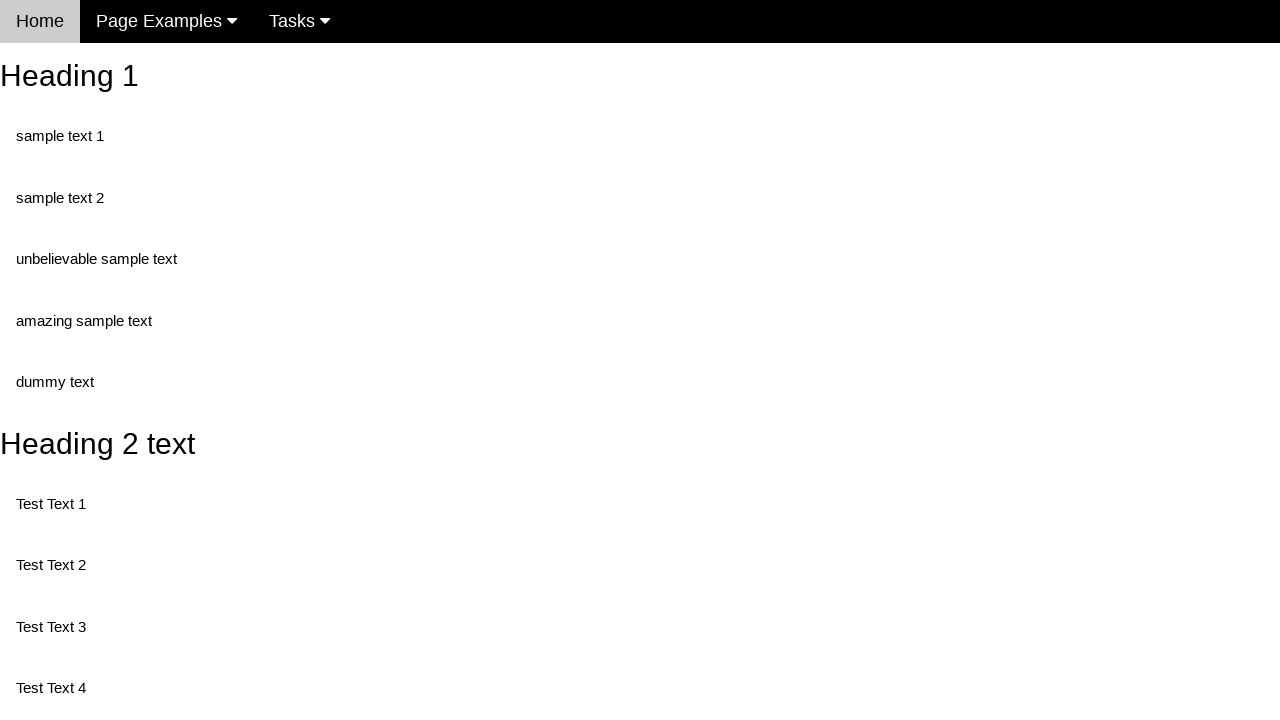

Retrieved text from element 0: 'Test Text 1'
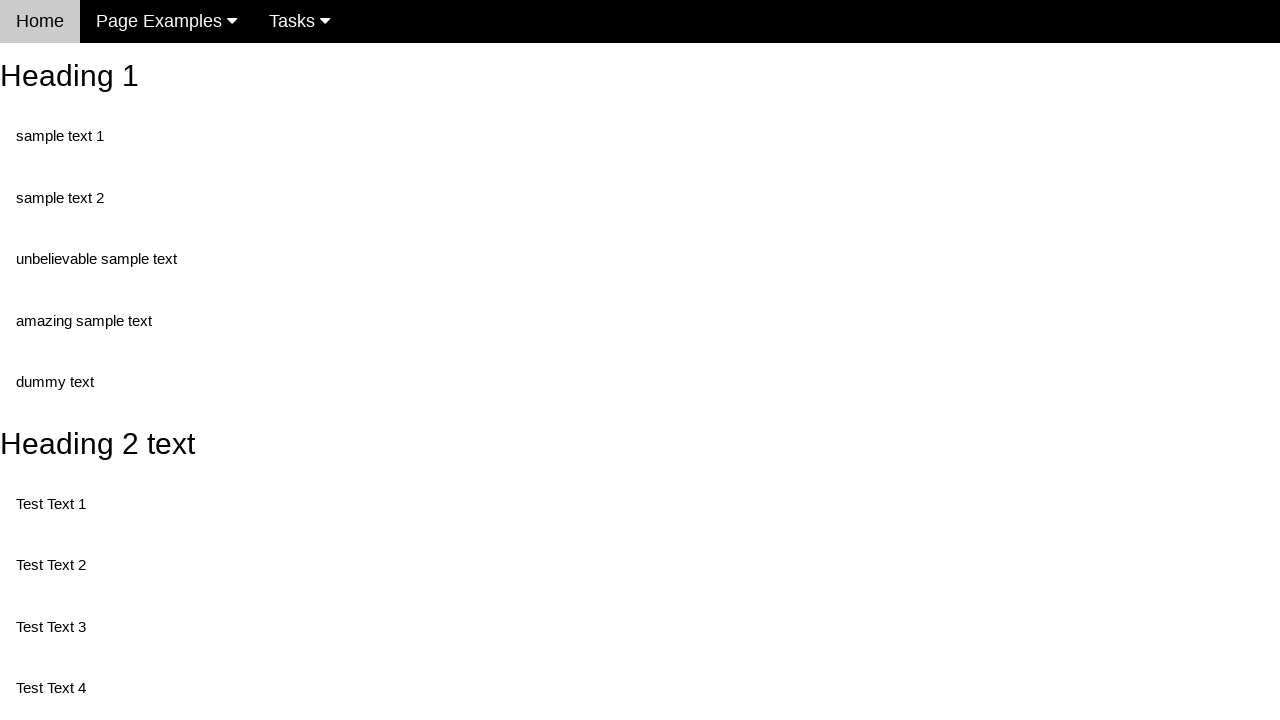

Retrieved text from element 1: 'Test Text 3'
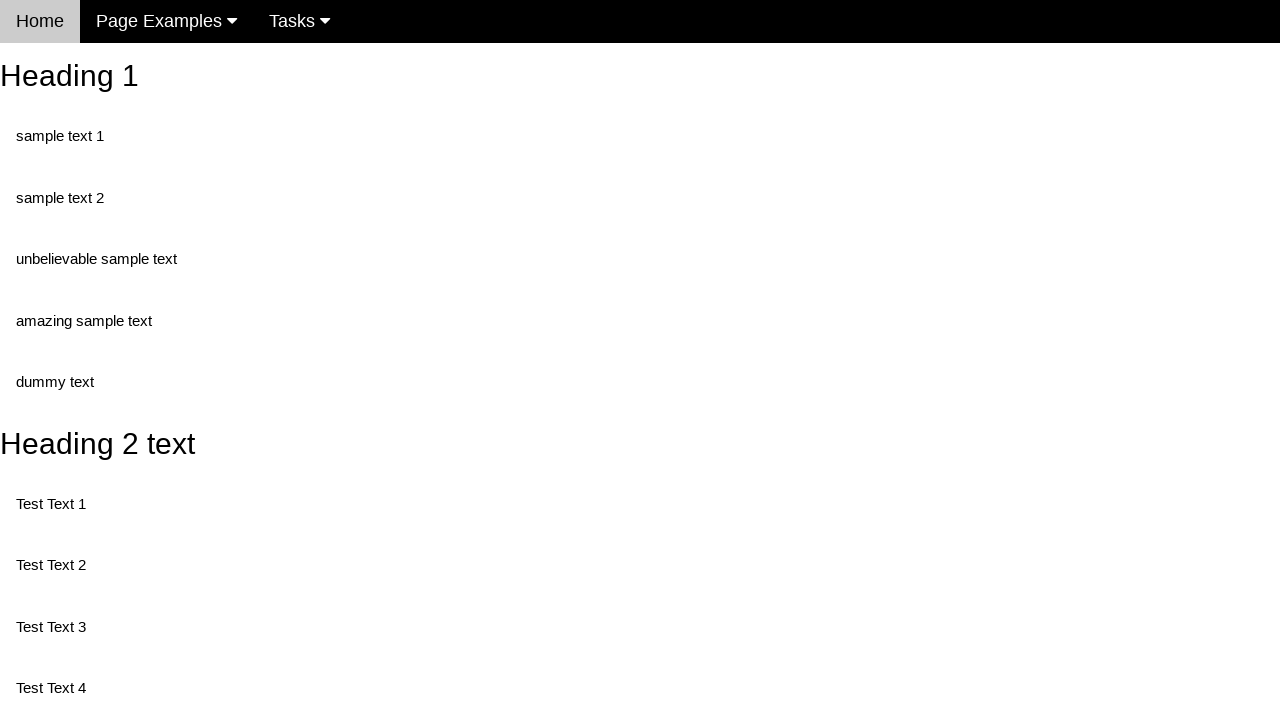

Retrieved text from element 2: 'Test Text 4'
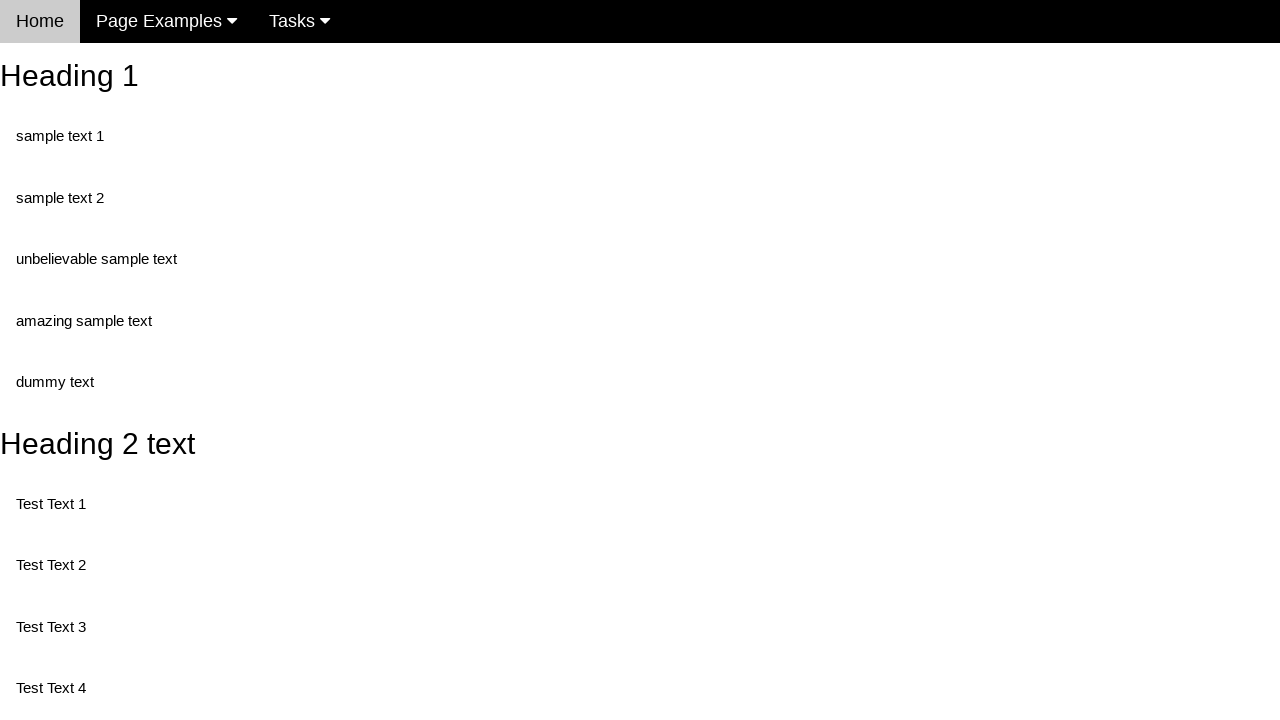

Retrieved text from element 3: 'Test Text 5'
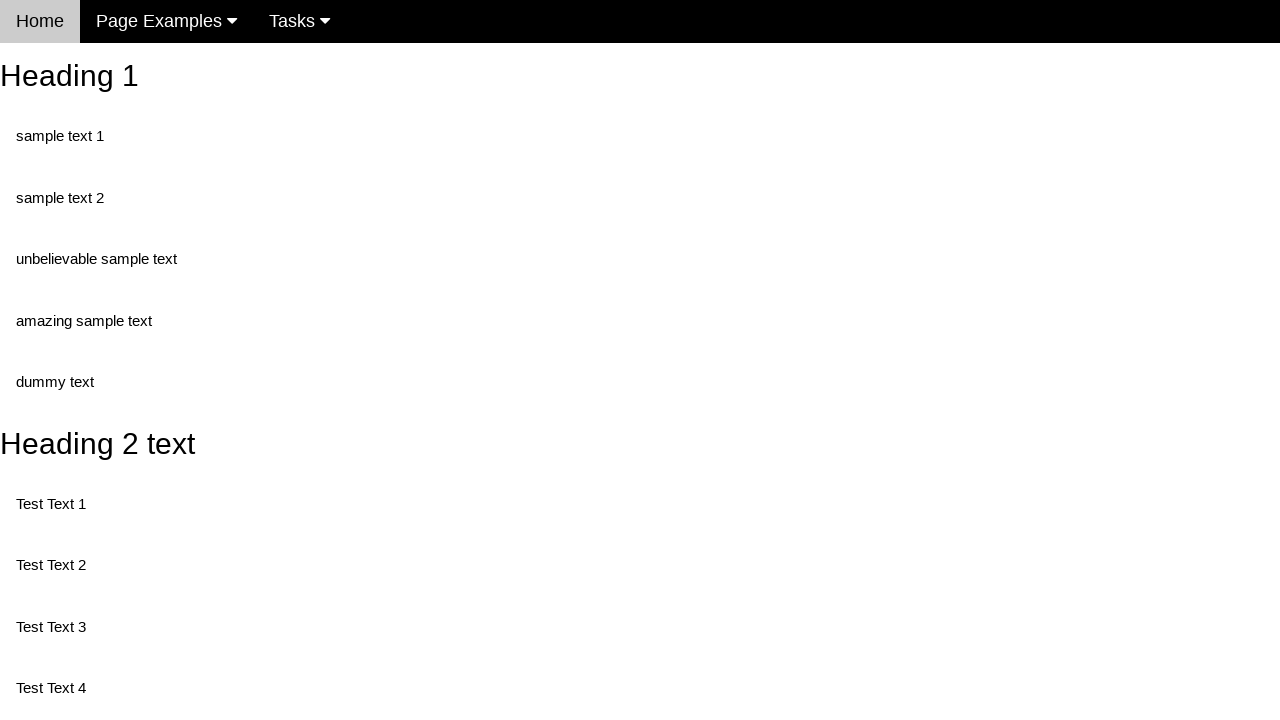

Retrieved text from element 4: 'Test Text 6'
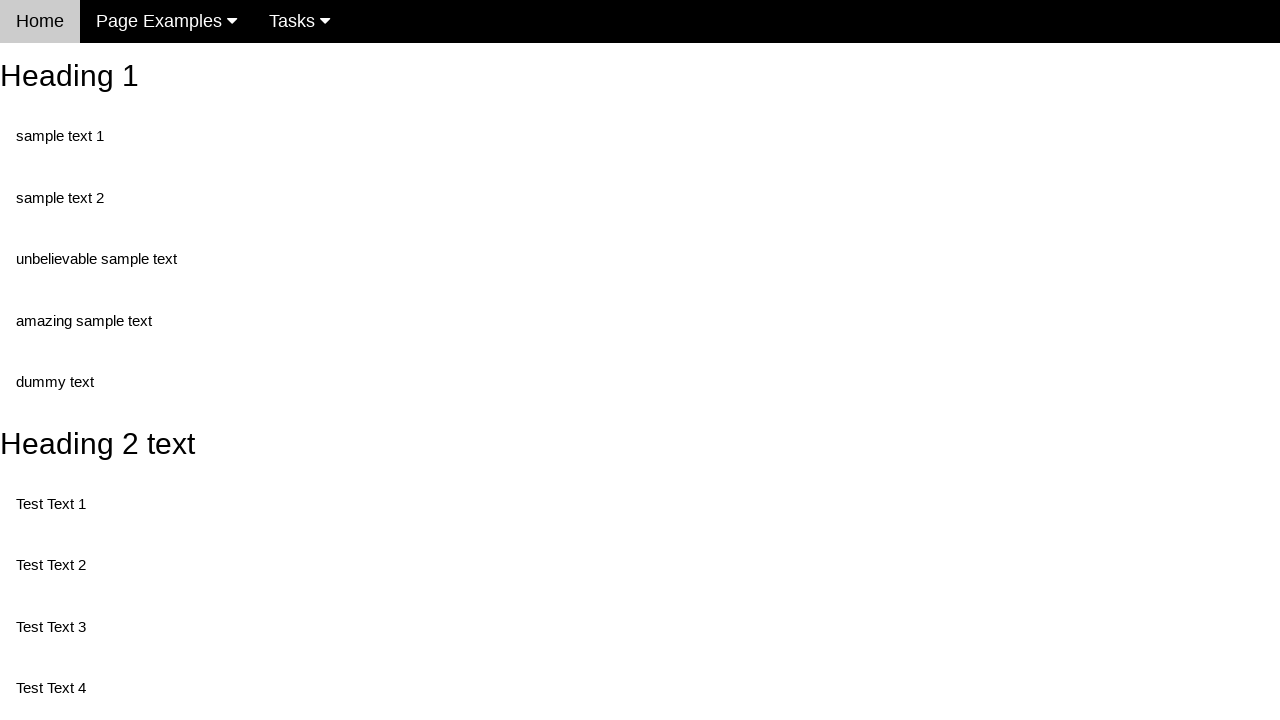

Retrieved text from first element (index 0): 'Test Text 1'
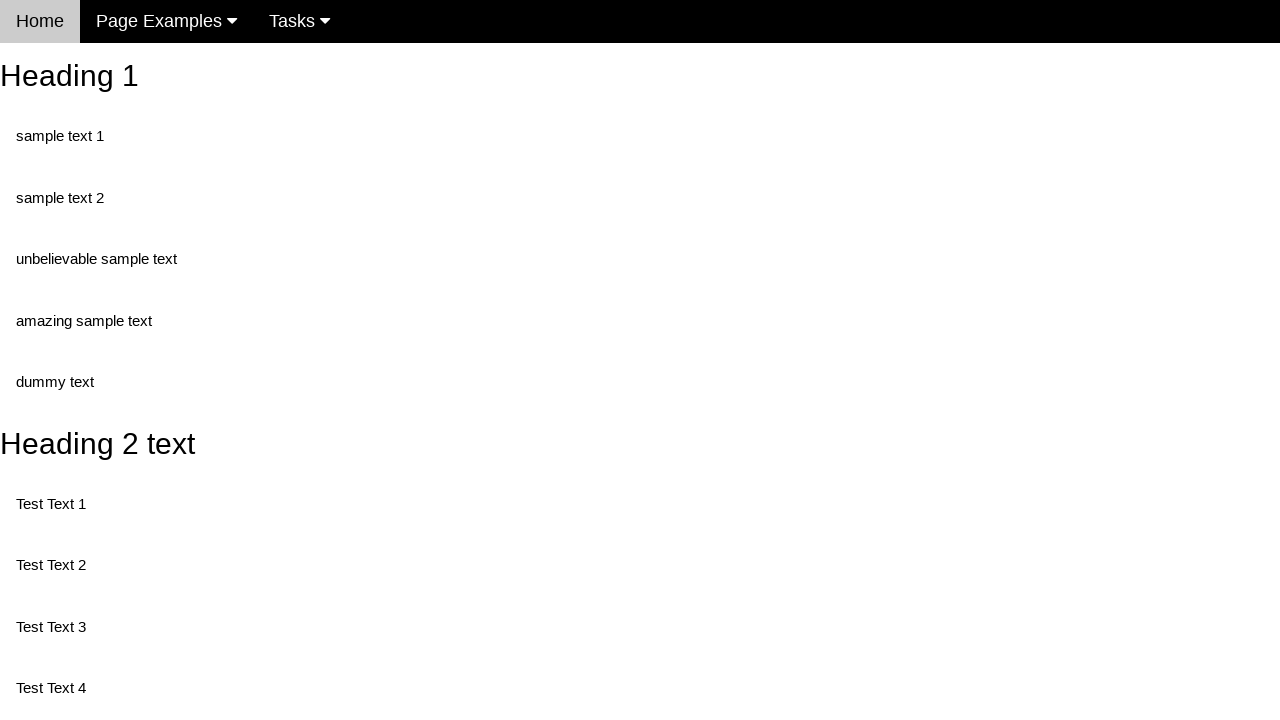

Retrieved text from third element (index 2): 'Test Text 4'
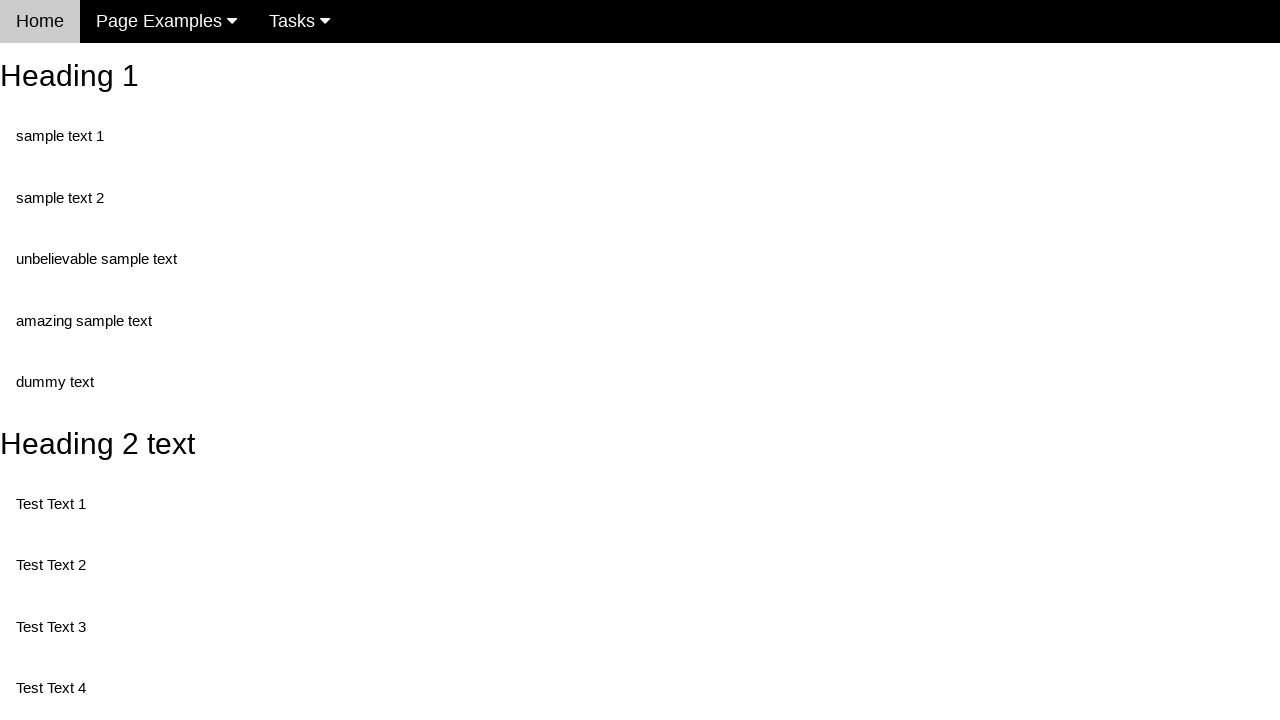

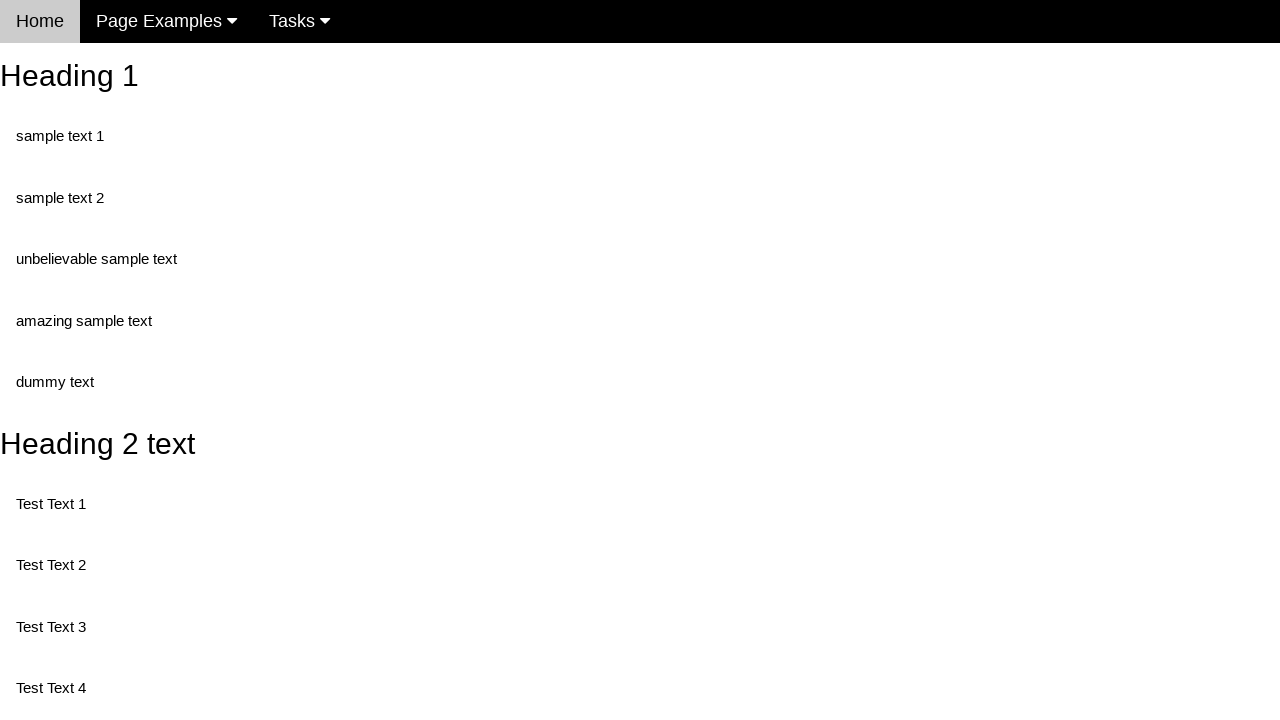